Tests right-click context menu functionality by performing a context click on a button element

Starting URL: https://swisnl.github.io/jQuery-contextMenu/demo.html

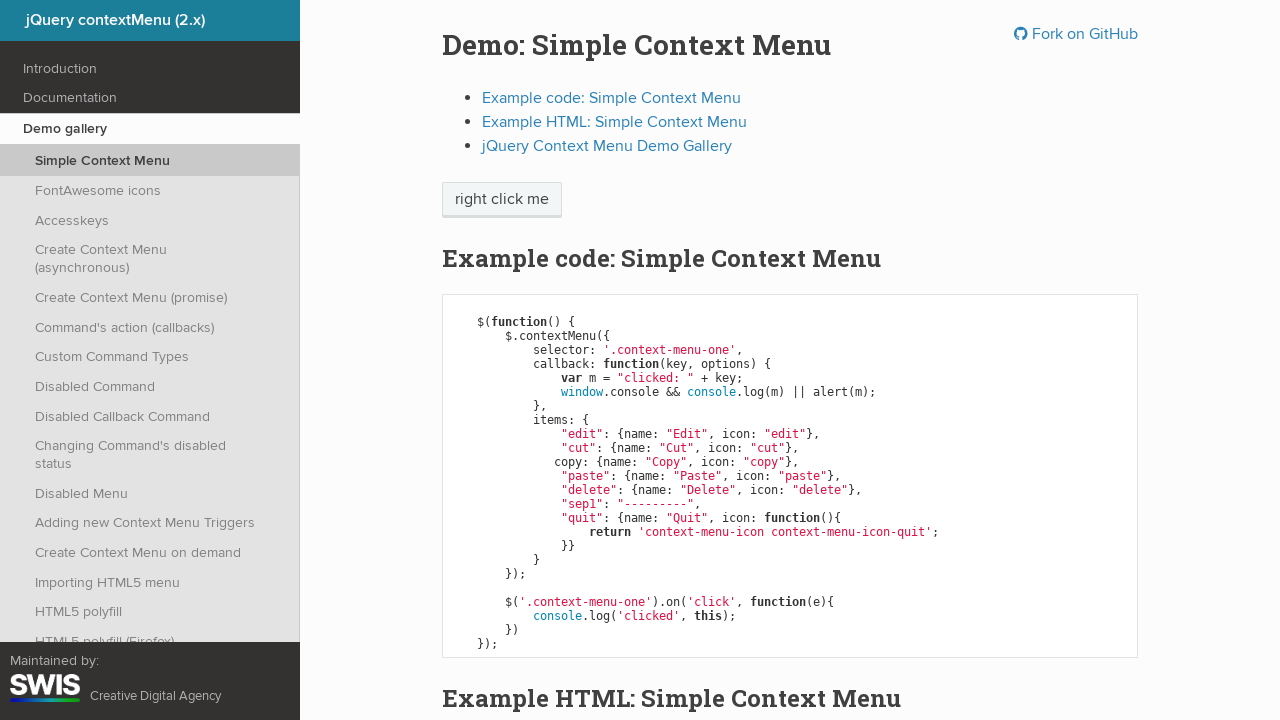

Located the 'right click me' button element
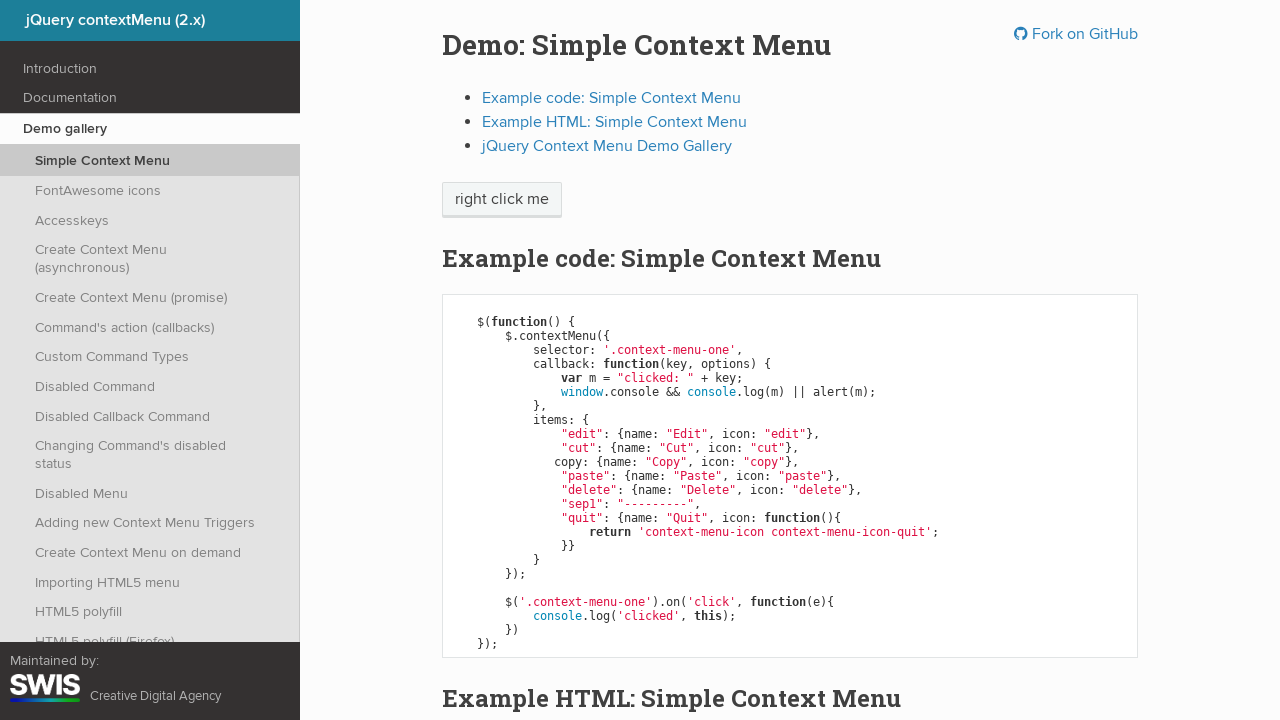

Performed right-click (context click) on the button element at (502, 200) on xpath=//span[text()='right click me']
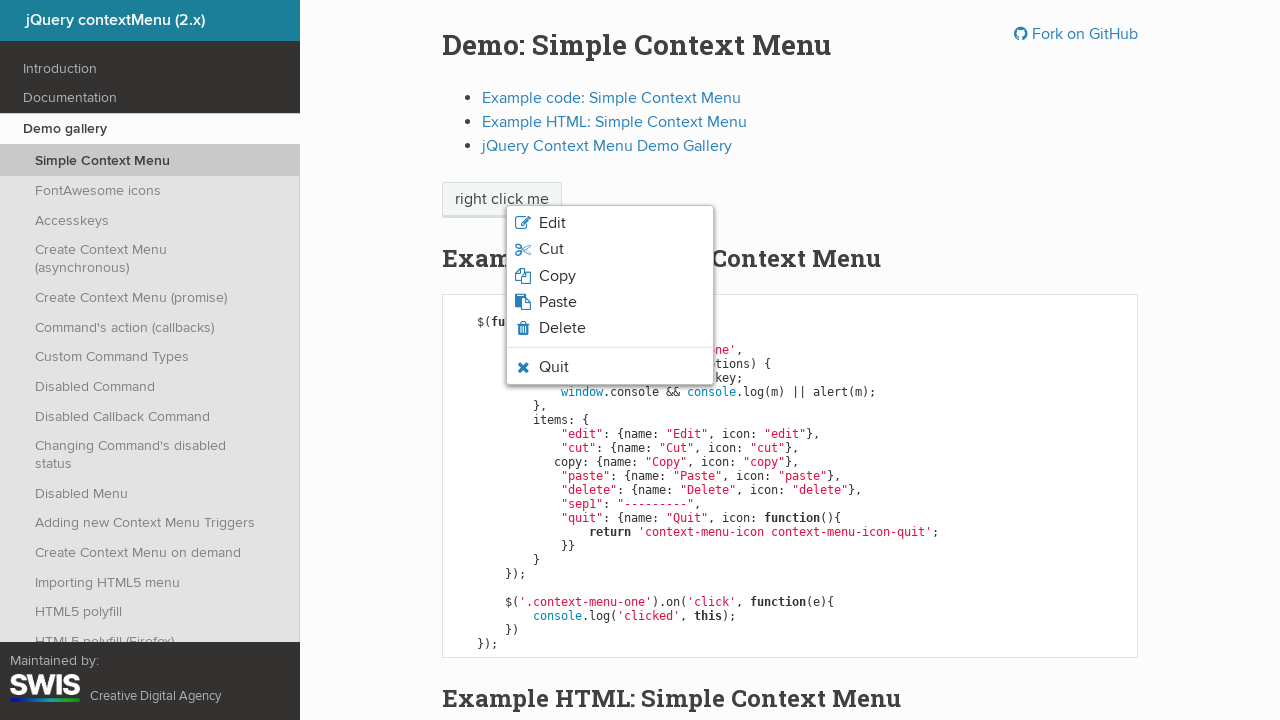

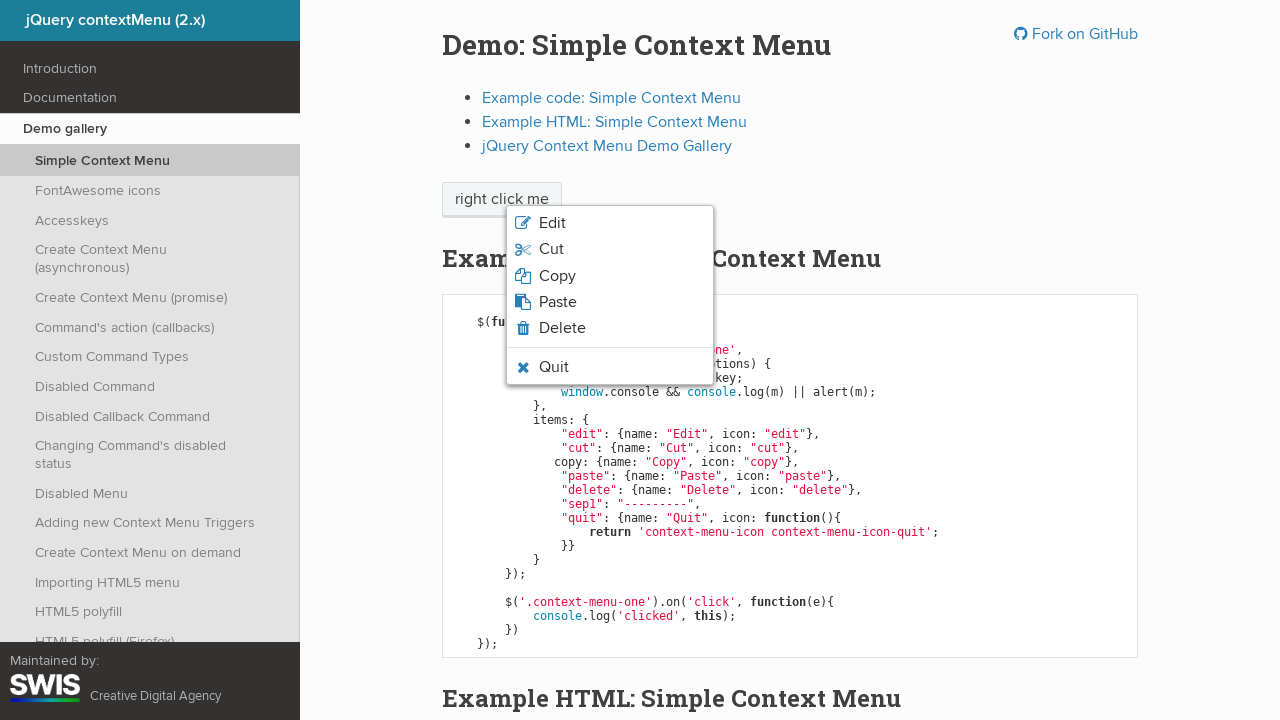